Tests that clicking the website logo navigates the user back to the home page by verifying the logo click functionality.

Starting URL: https://www.healthasyst.com/

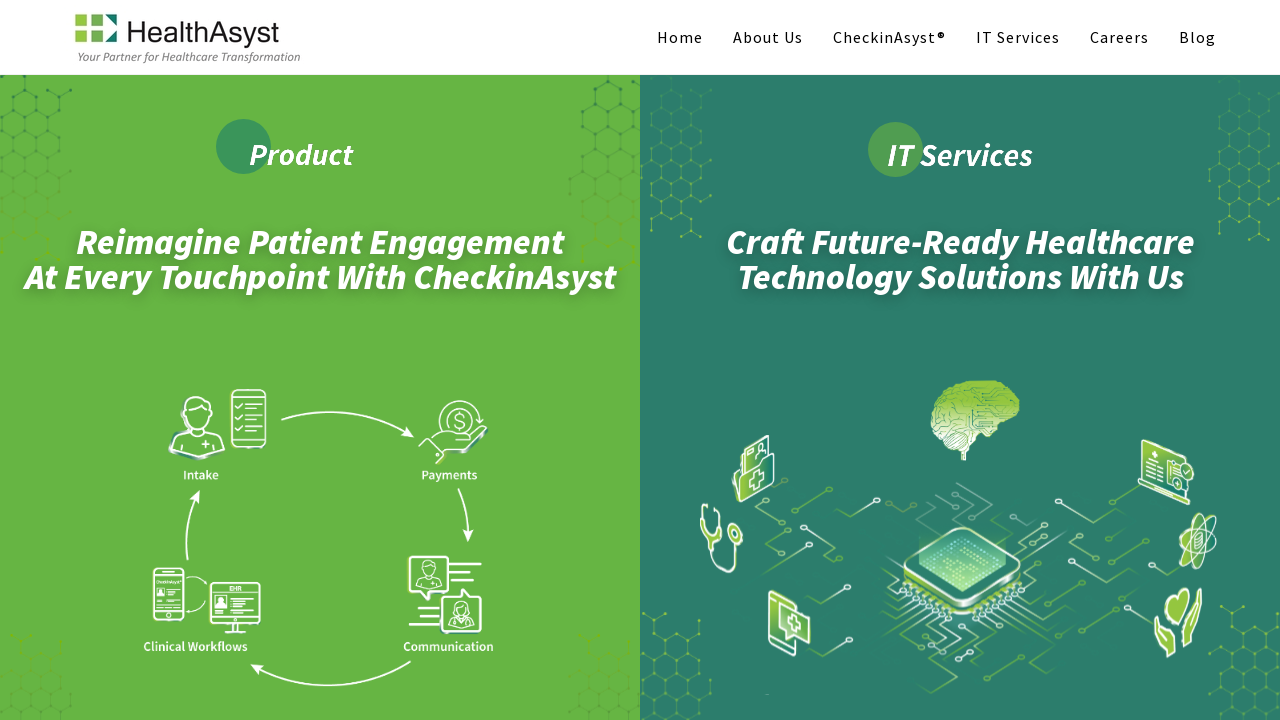

Clicked the website logo at (189, 37) on .custom-logo
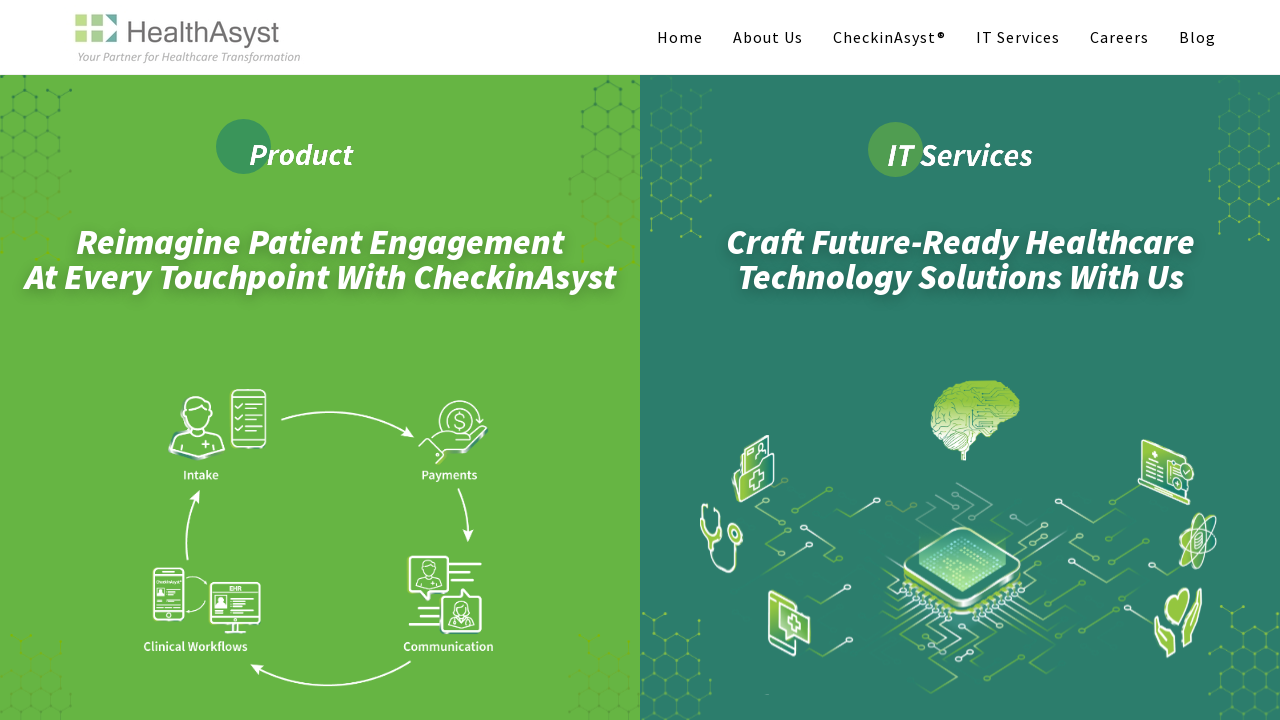

Navigation completed and verified on home page at https://www.healthasyst.com/
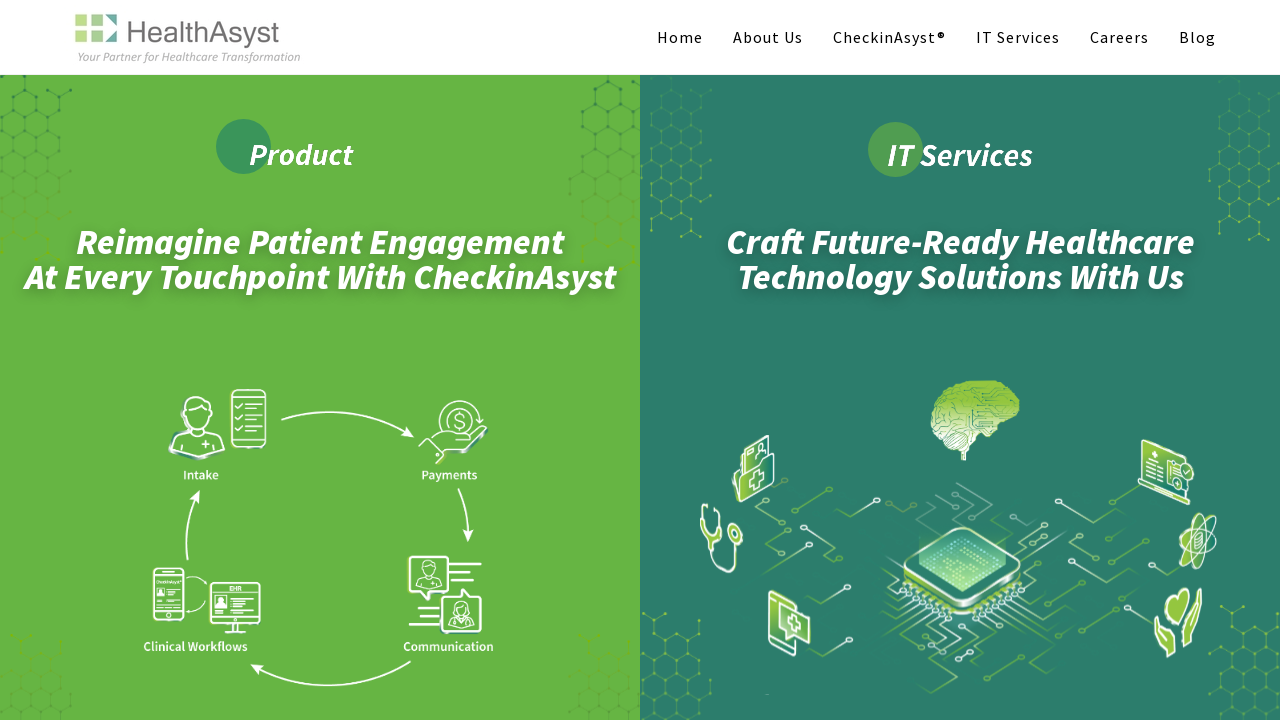

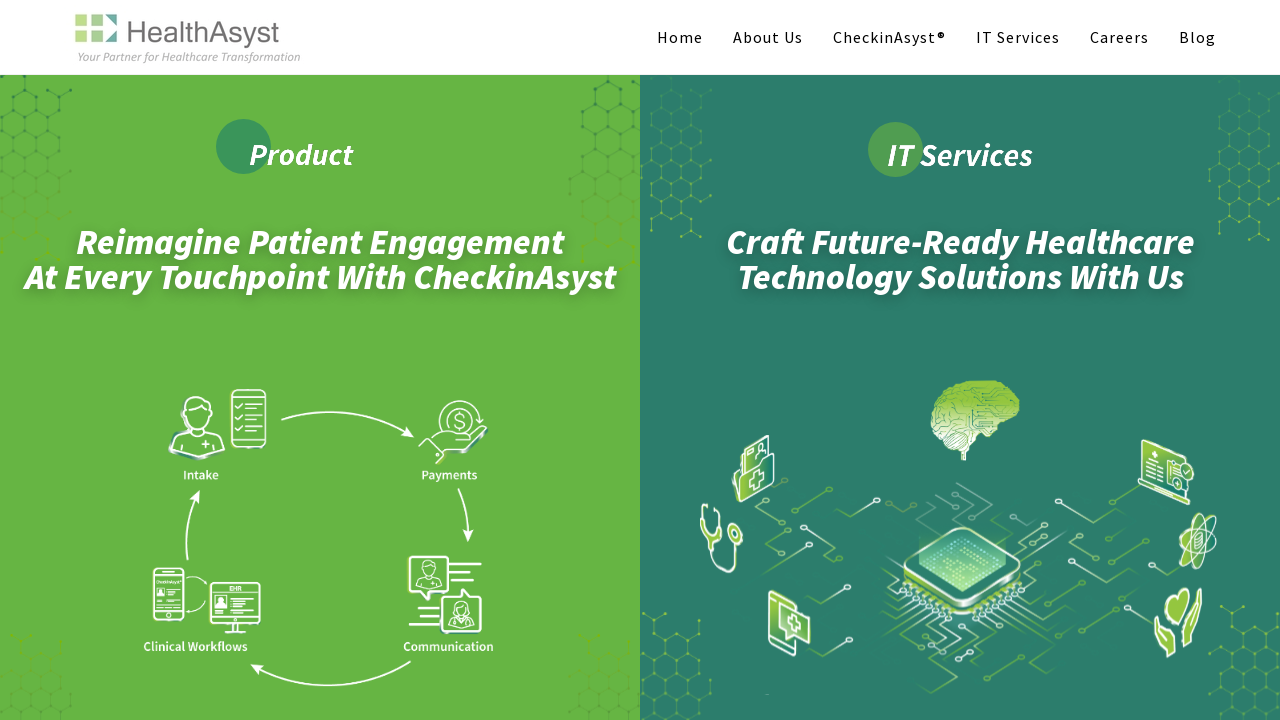